Basic browser automation that navigates to Best Buy website and maximizes the browser window to fullscreen mode

Starting URL: https://www.bestbuy.com

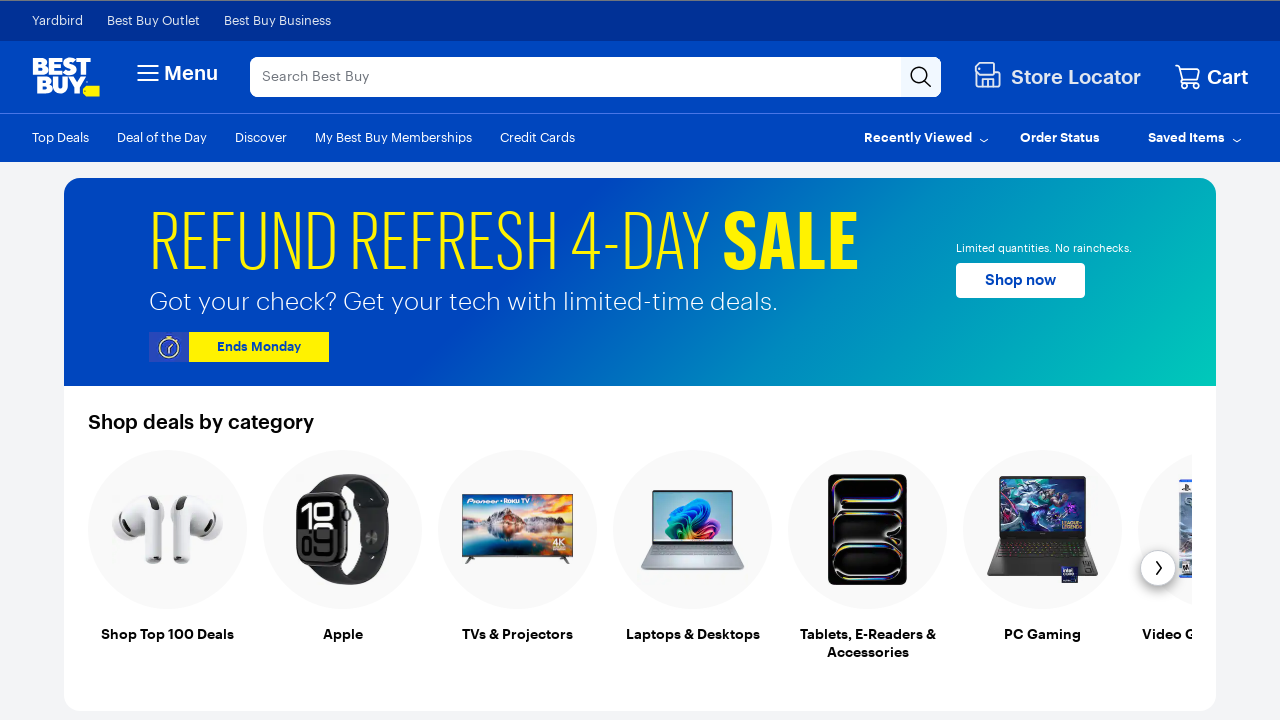

Set viewport to fullscreen equivalent (1920x1080)
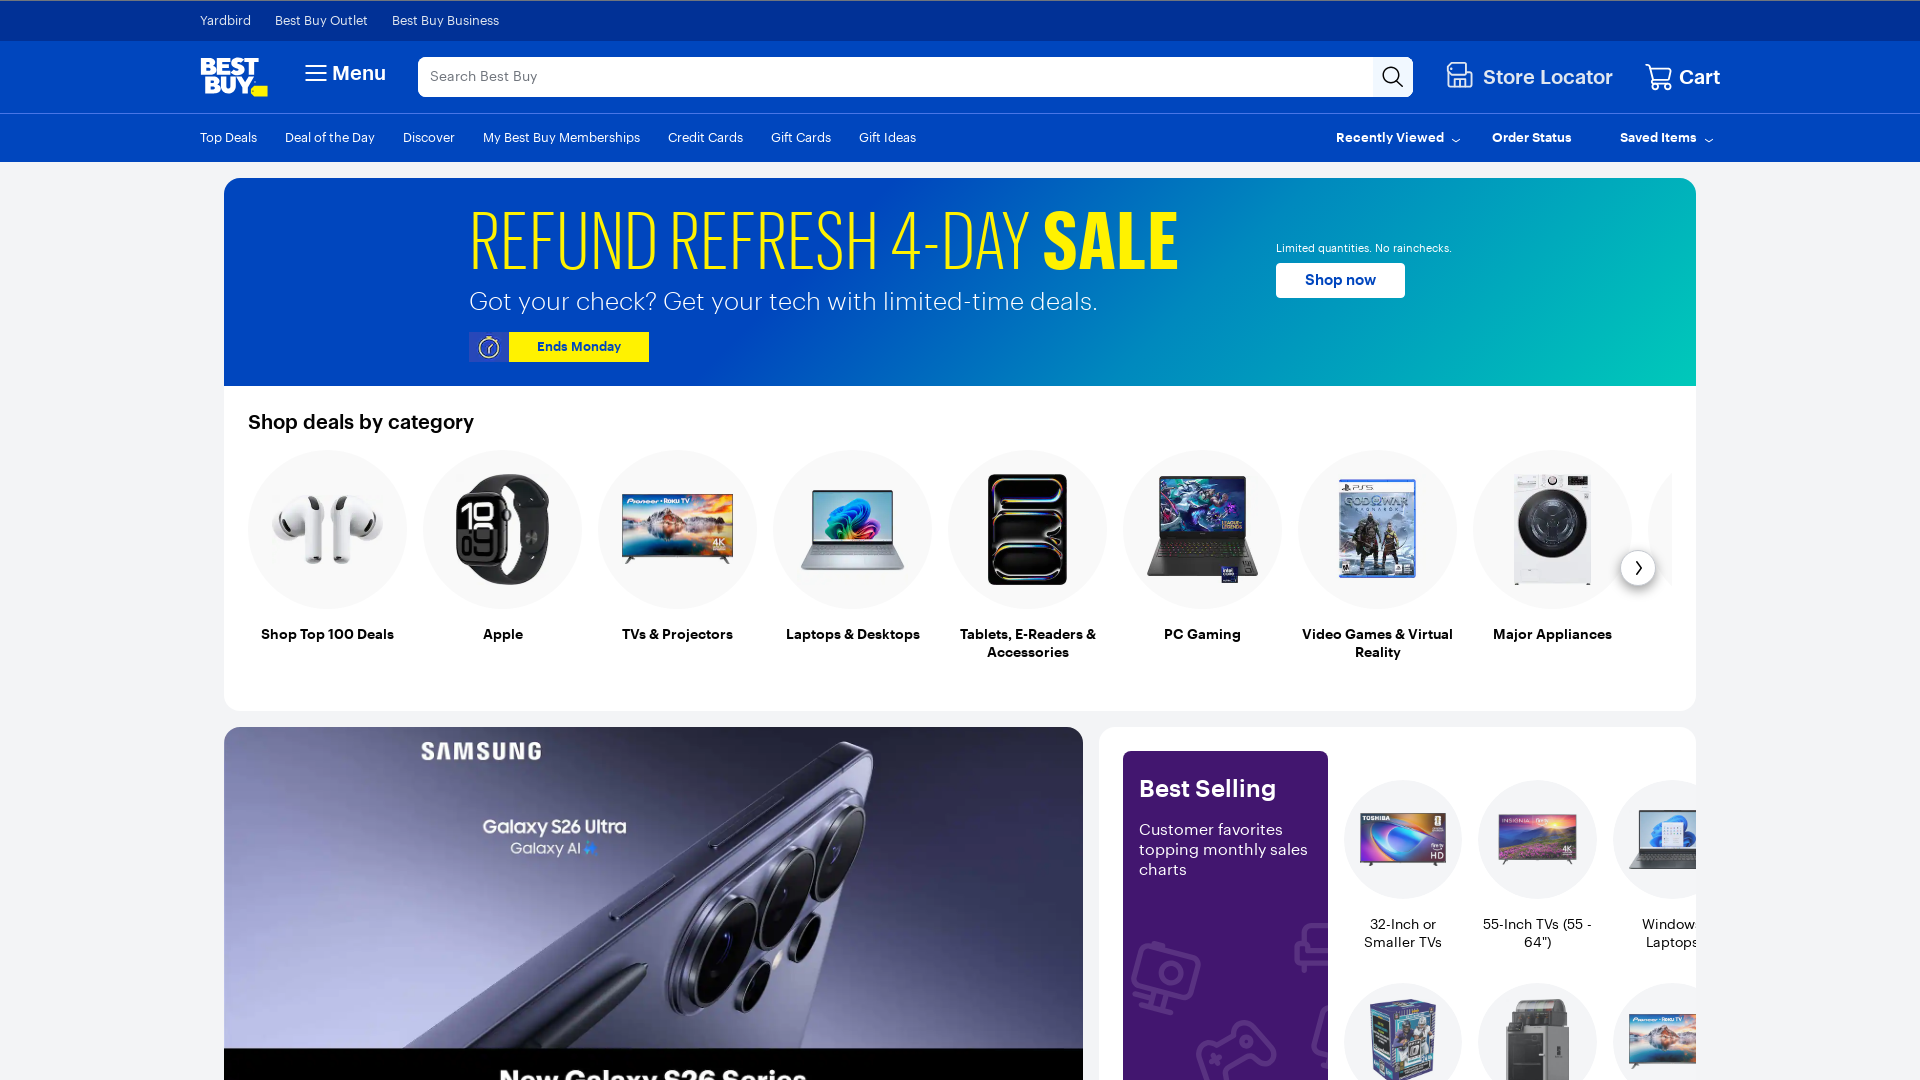

Best Buy website loaded and DOM content ready
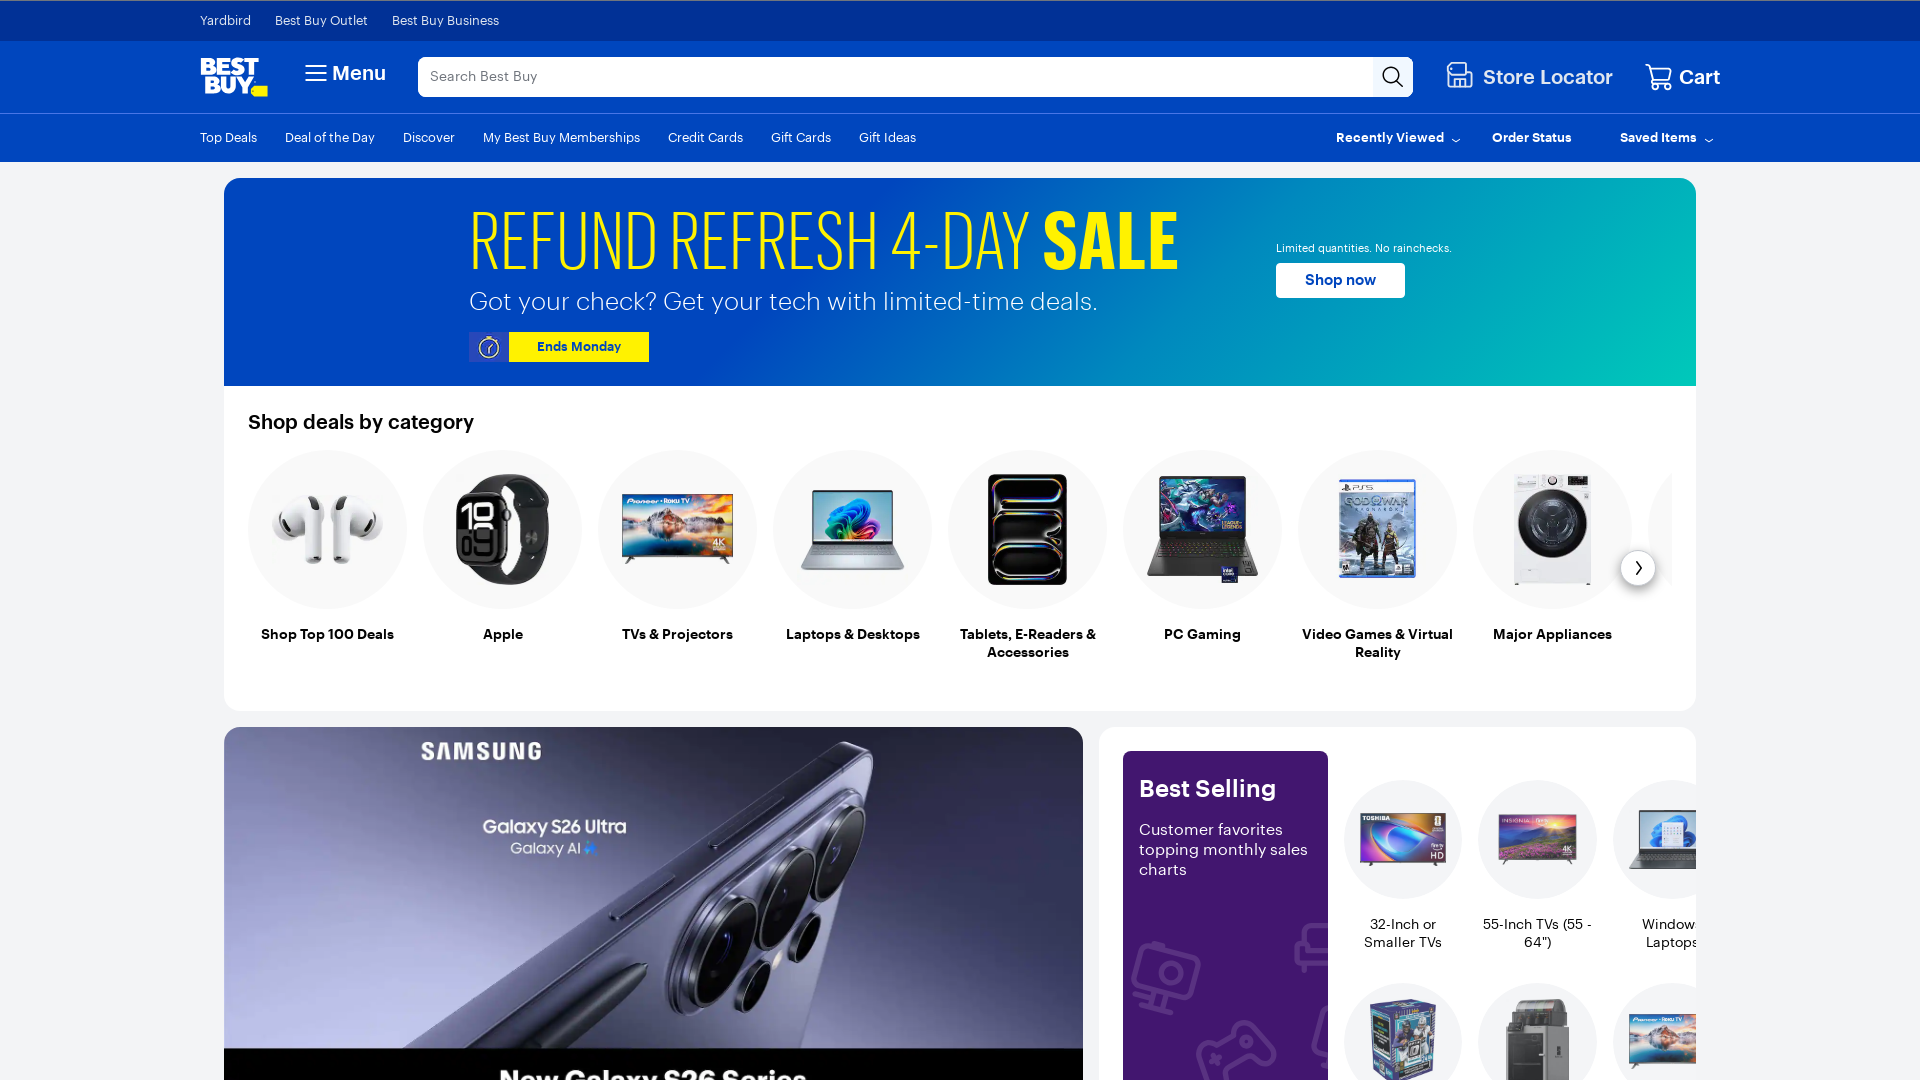

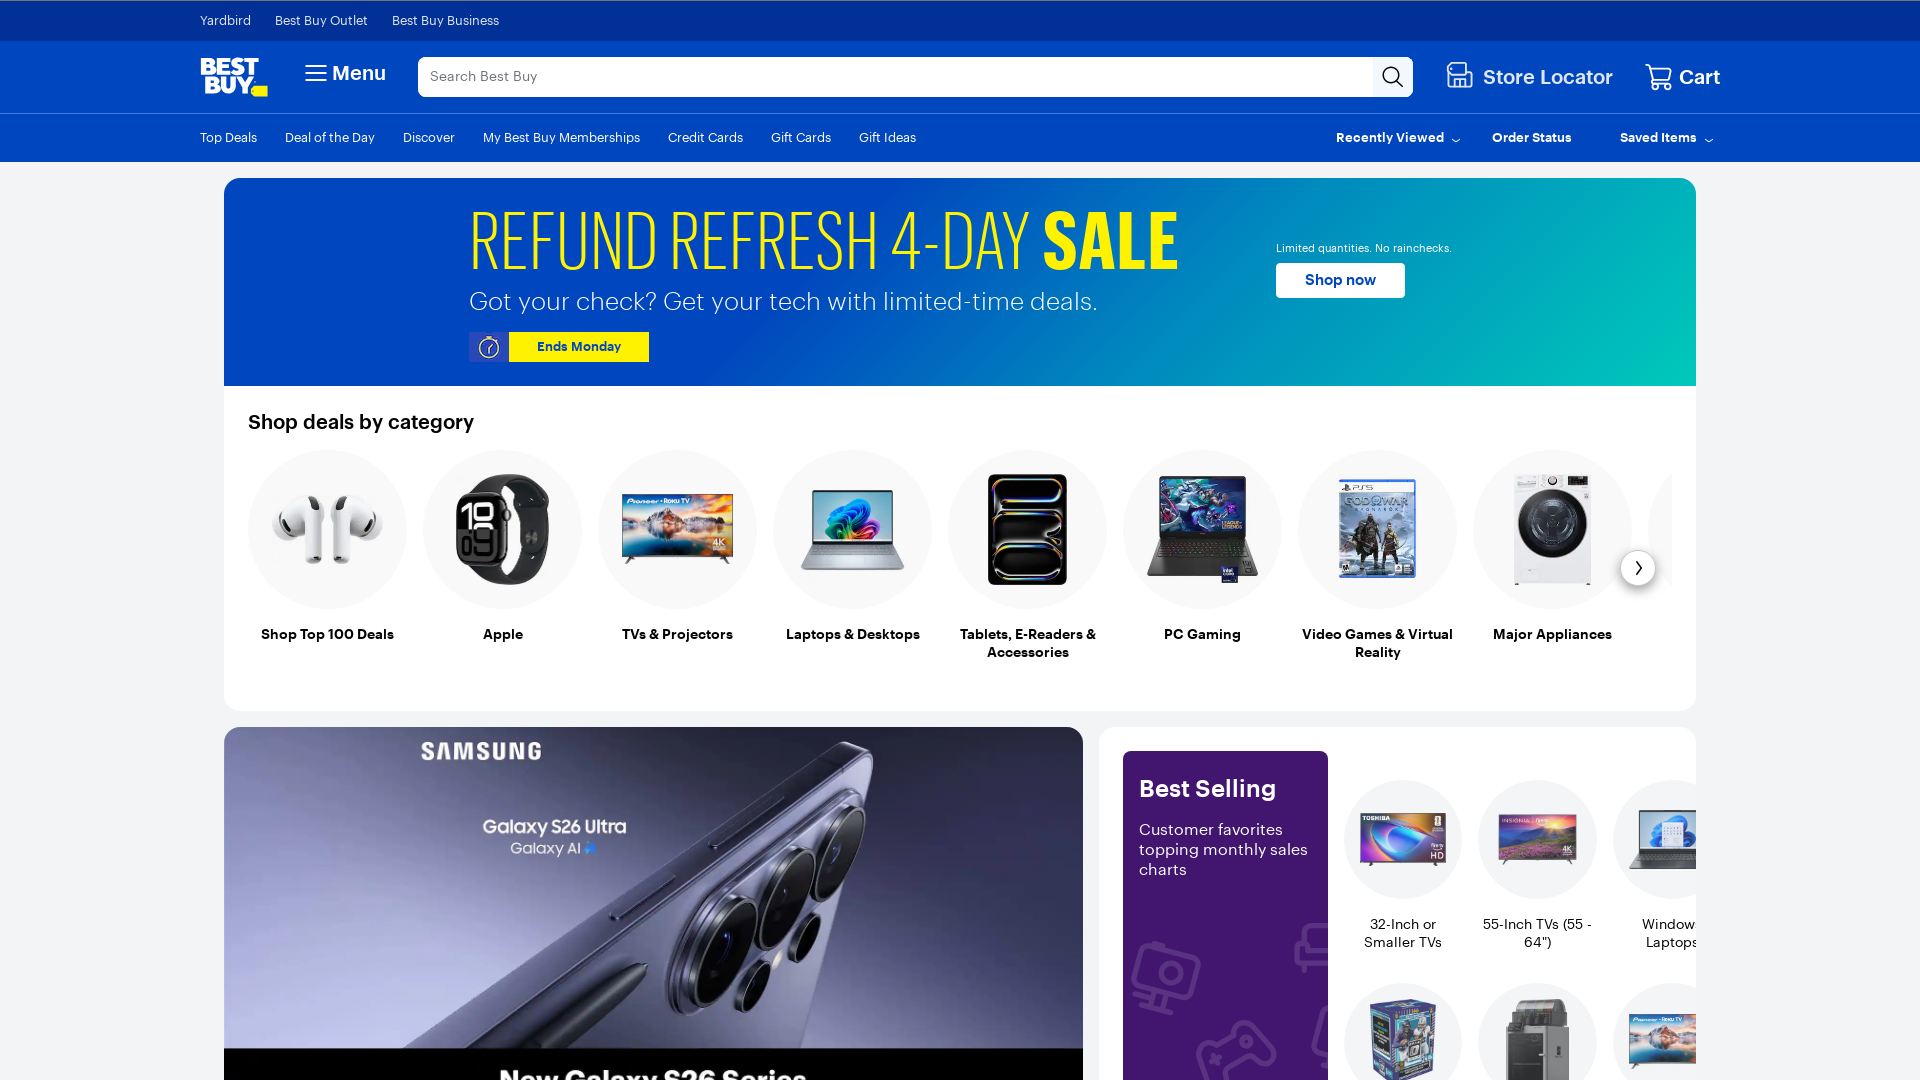